Tests dynamic controls with assertions by clicking Enable button and verifying input state changes

Starting URL: https://the-internet.herokuapp.com/dynamic_controls

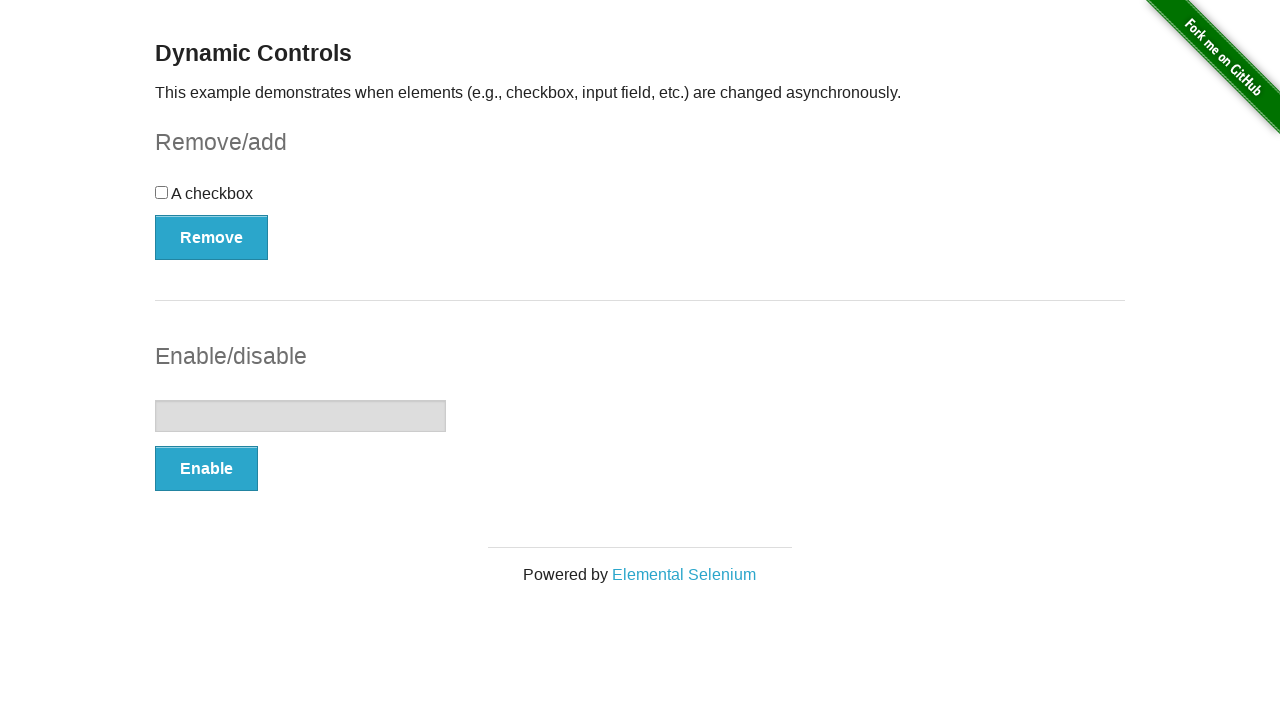

Verified input field is initially disabled
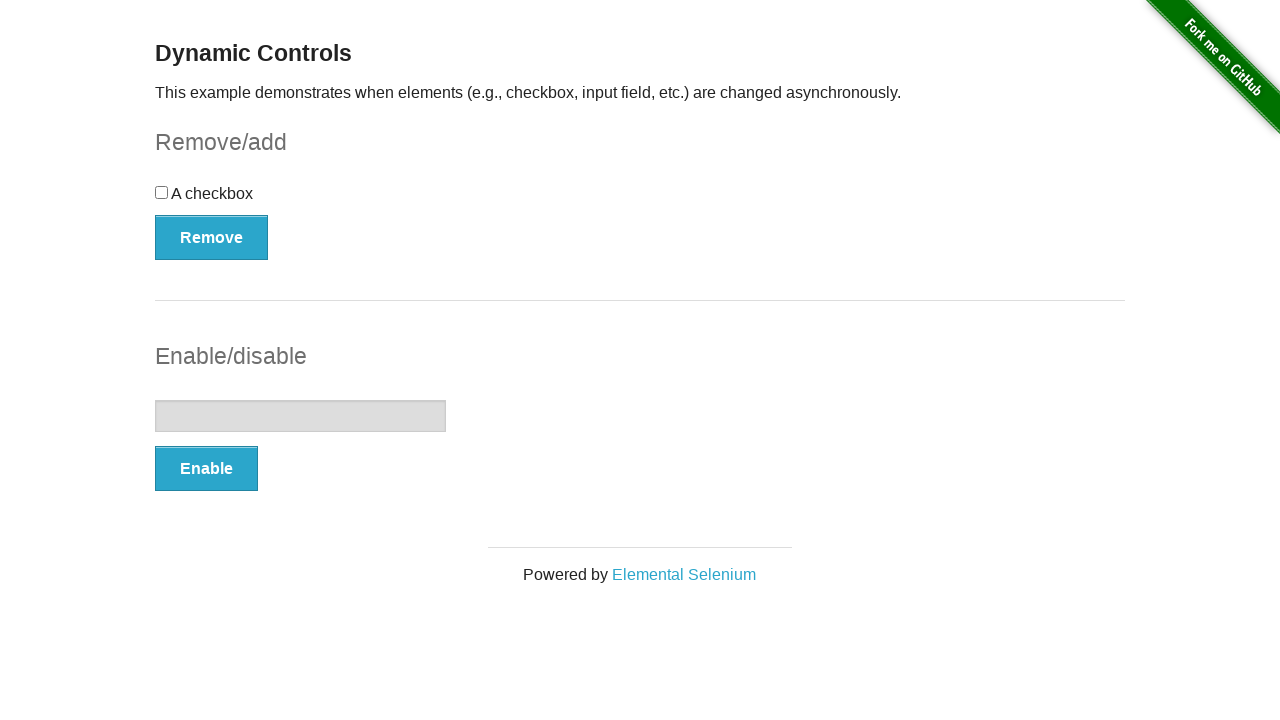

Clicked Enable button at (206, 469) on button:text('Enable')
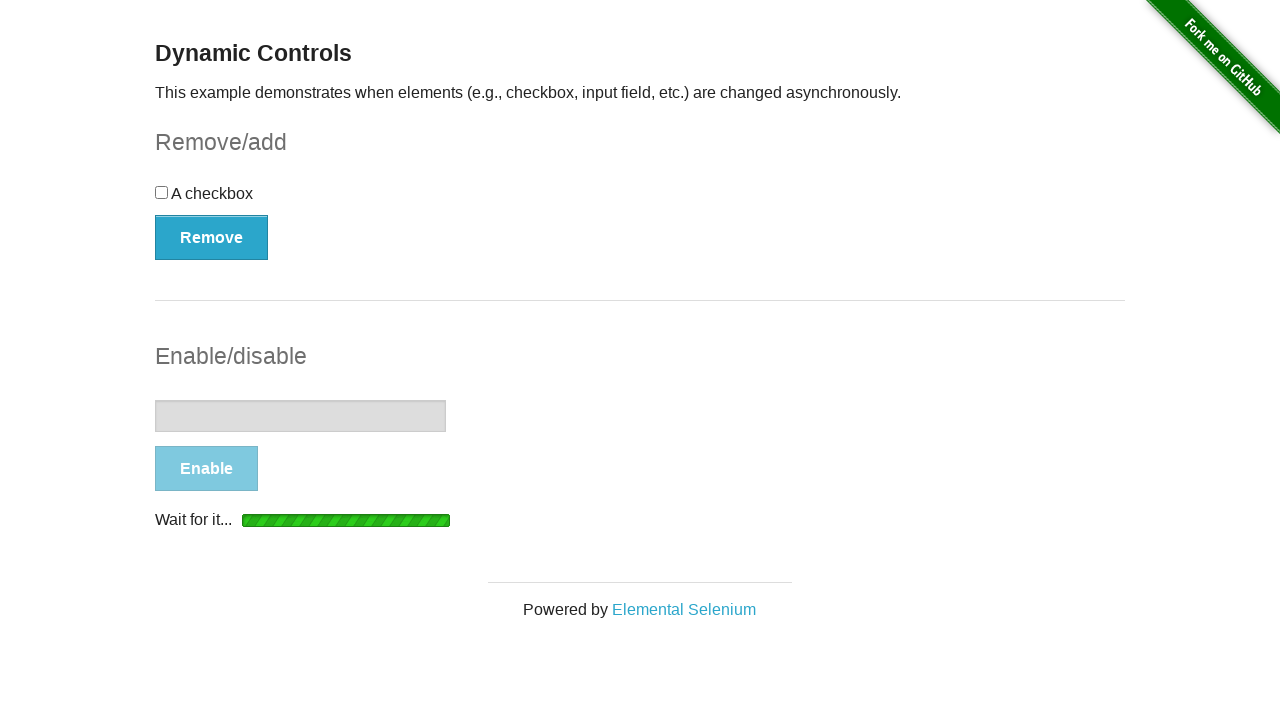

Verified input field is now enabled after clicking Enable button
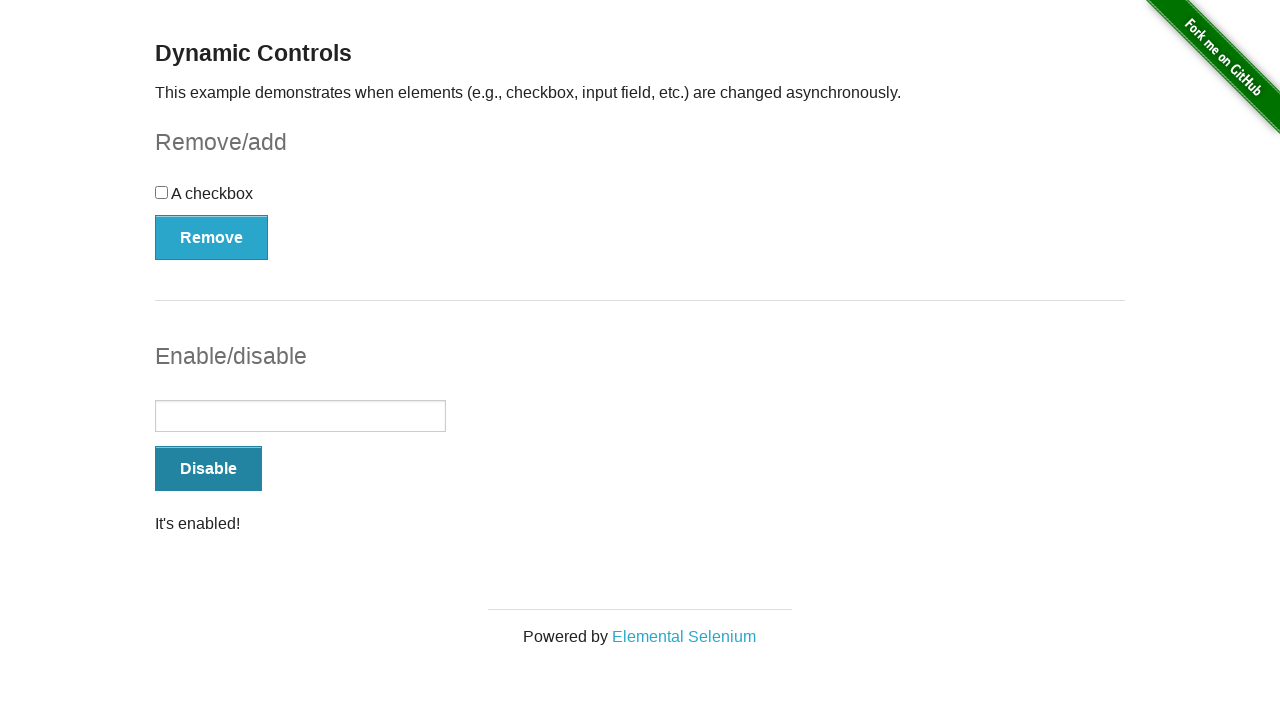

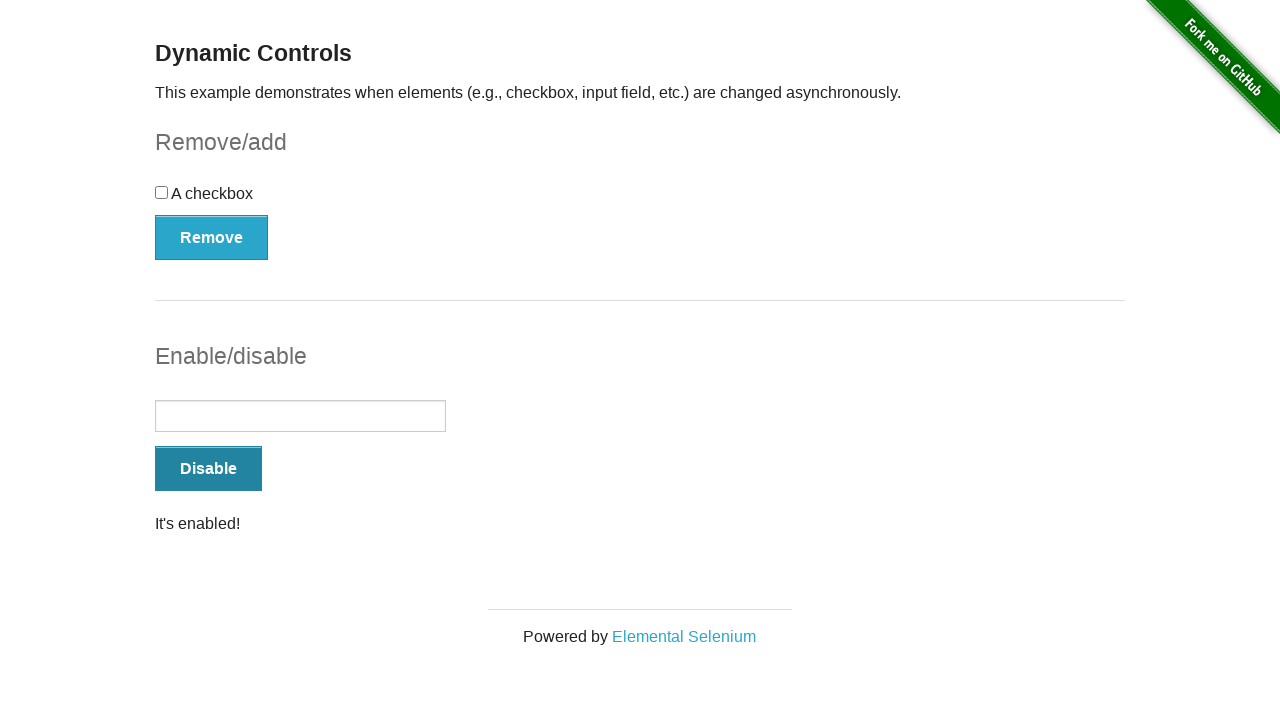